Tests the DemoQA practice form by filling out all fields including personal information (name, email, gender, phone), date of birth, subjects, hobbies, address, and state/city selections, then submits the form and verifies the submitted data in the confirmation modal.

Starting URL: https://demoqa.com/automation-practice-form

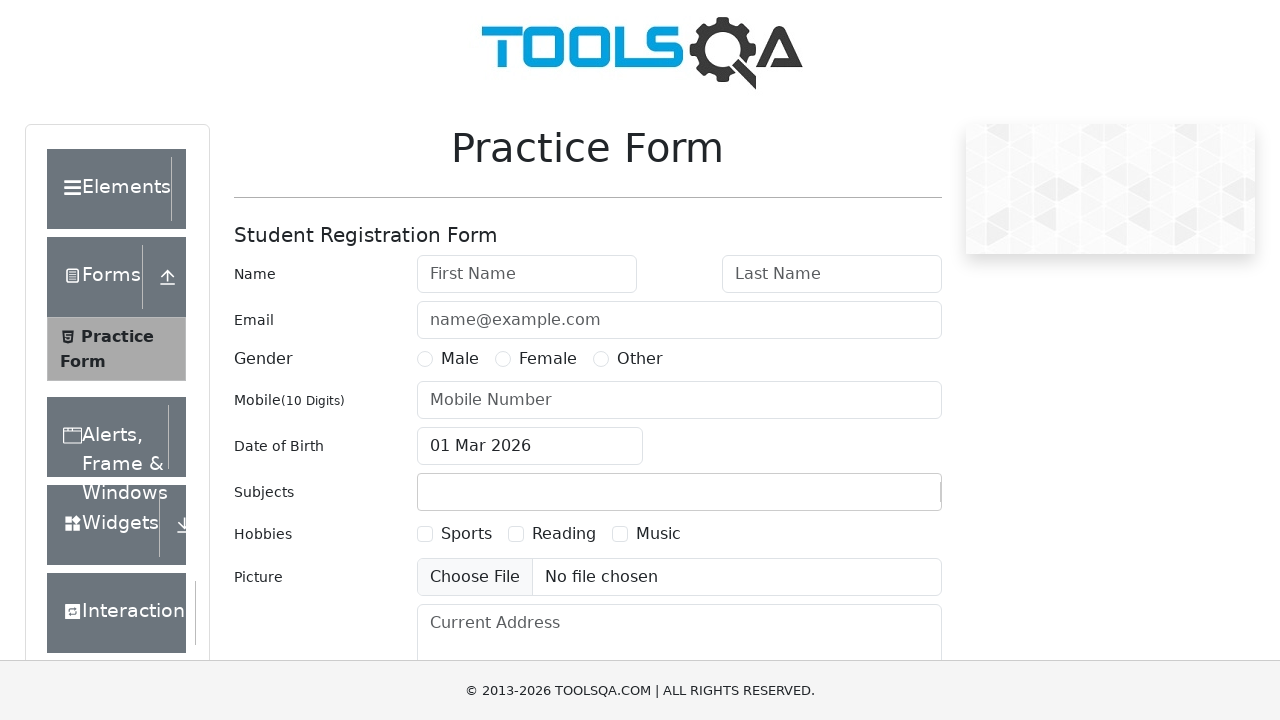

Filled first name field with 'Olga' on #firstName
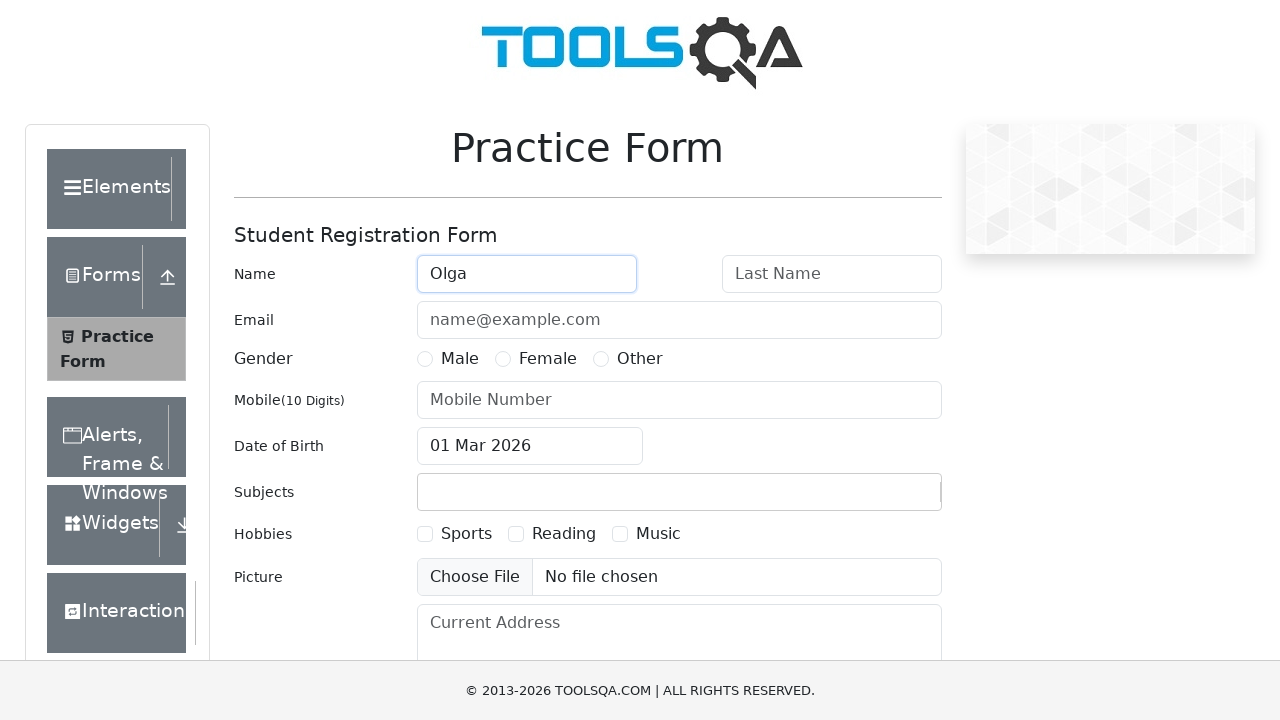

Filled last name field with 'Antsiferova' on #lastName
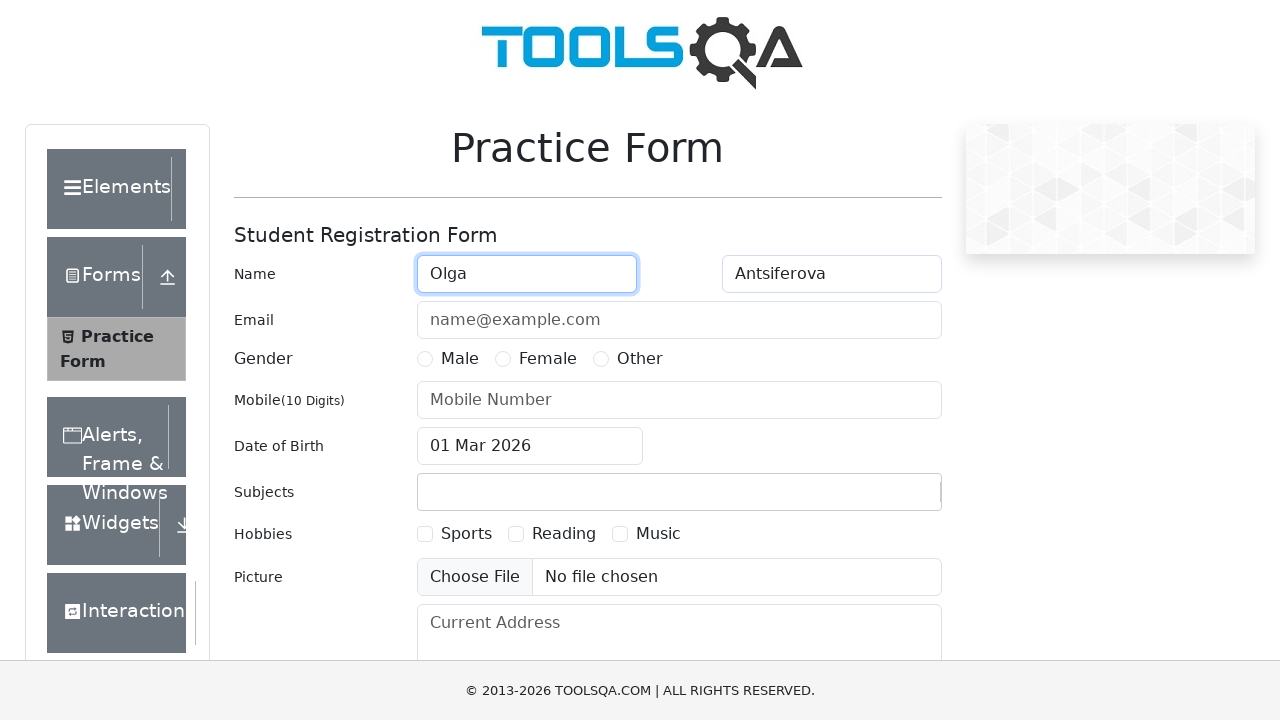

Filled email field with 'atlasnsk@mail.ru' on #userEmail
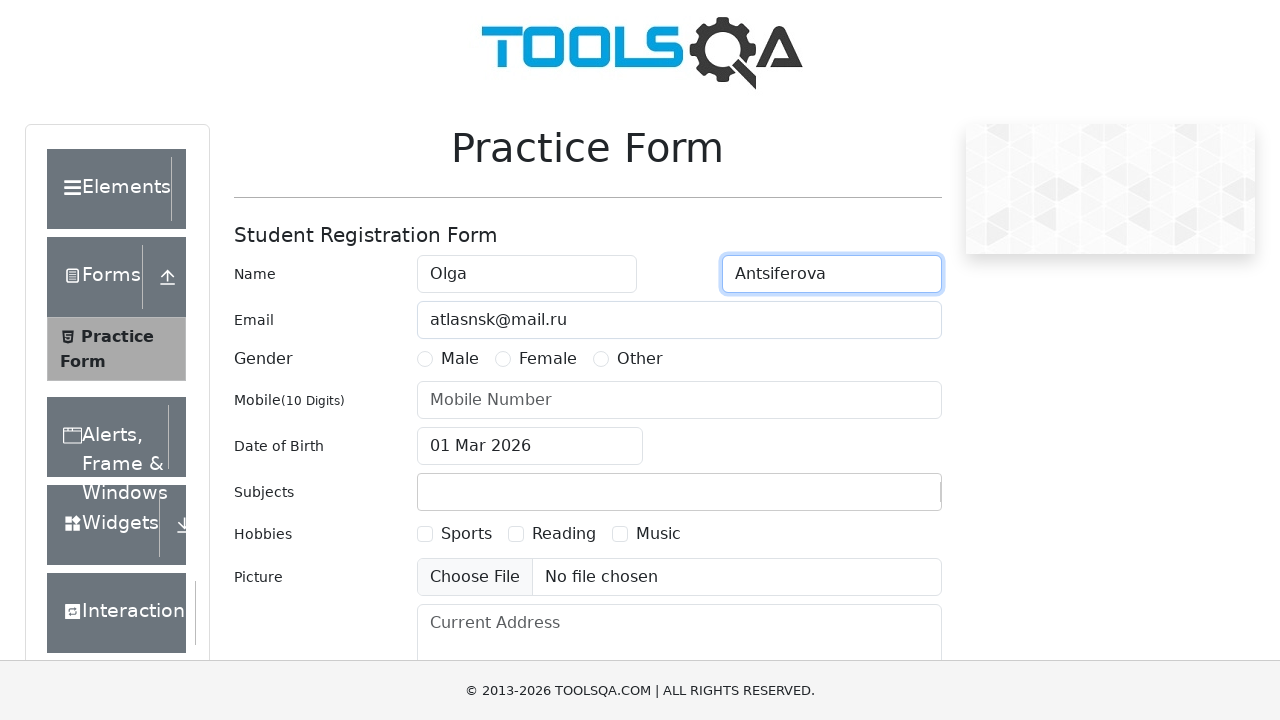

Selected Female gender option at (548, 359) on xpath=//*[@id='genterWrapper']/div[2]/div[2]/label
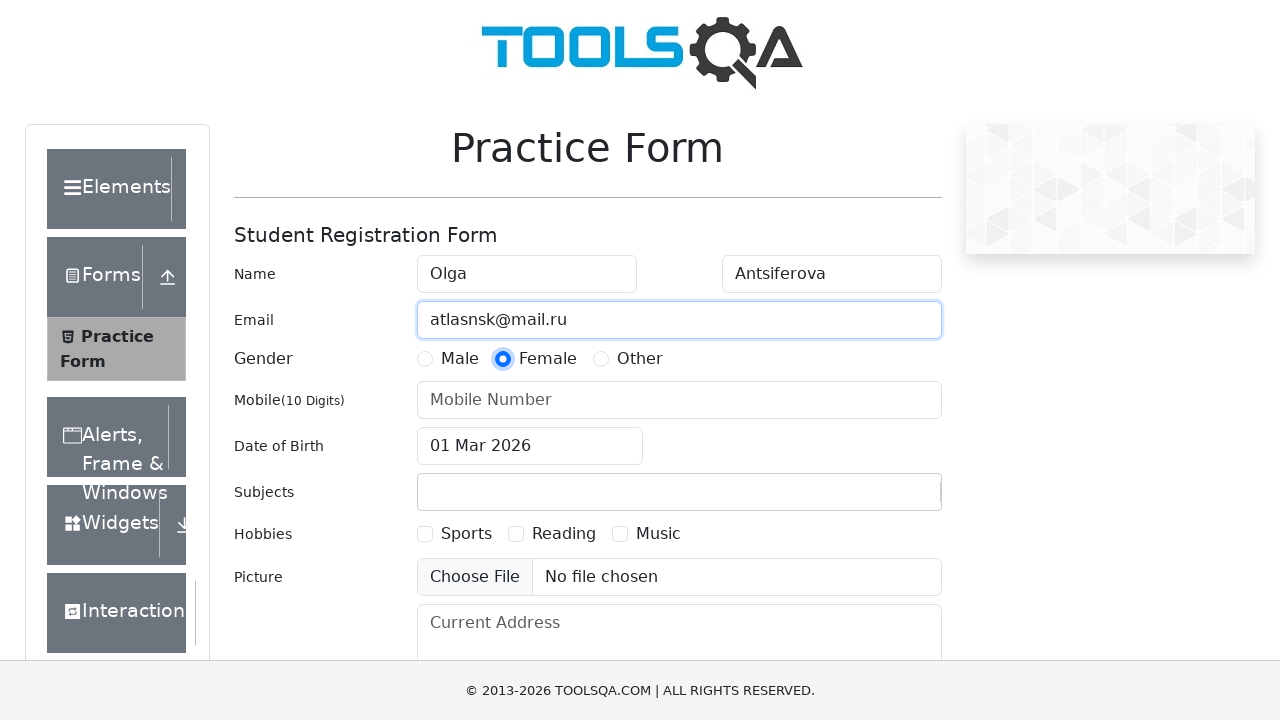

Filled phone number field with '9231844527' on #userNumber
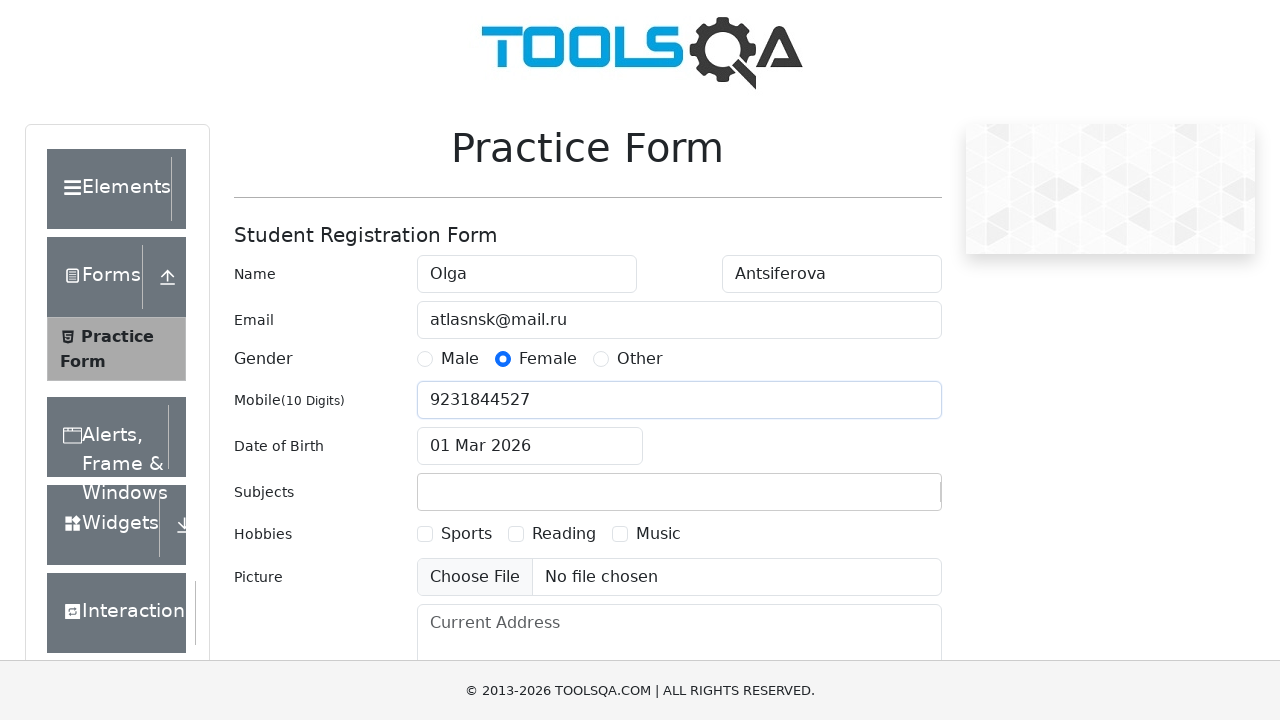

Clicked date of birth input field at (530, 446) on #dateOfBirthInput
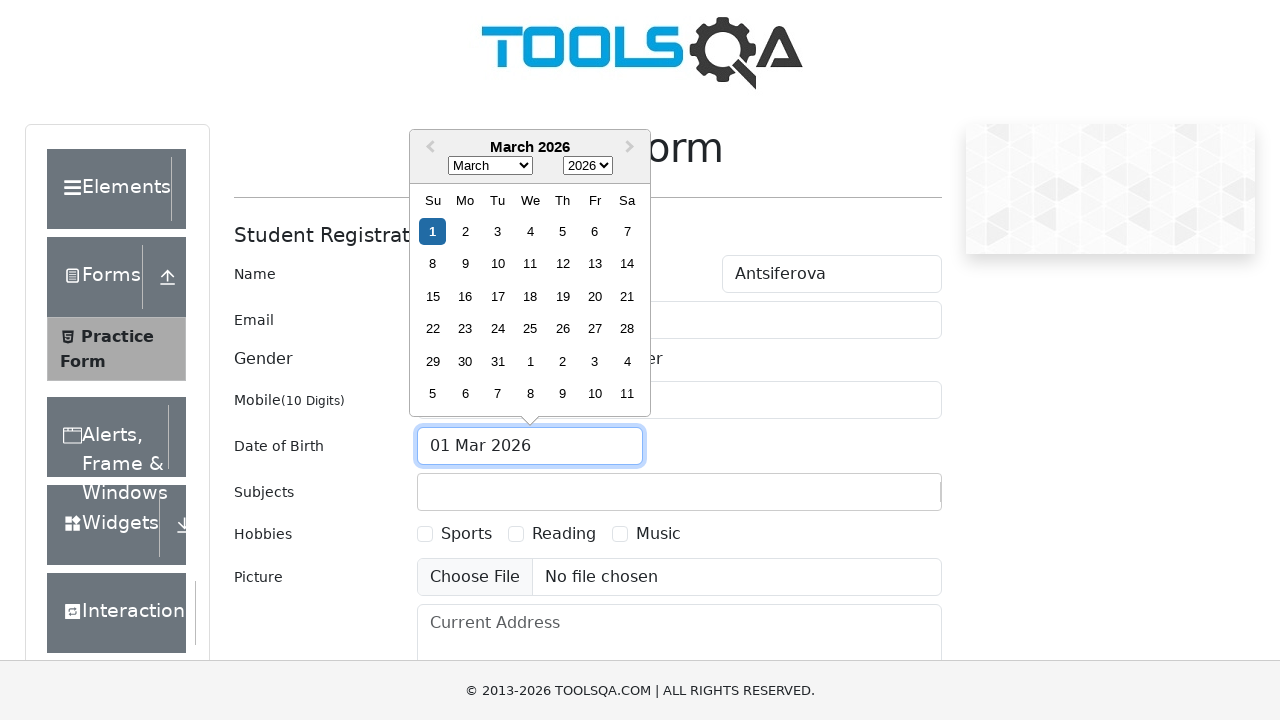

Selected all text in date of birth field
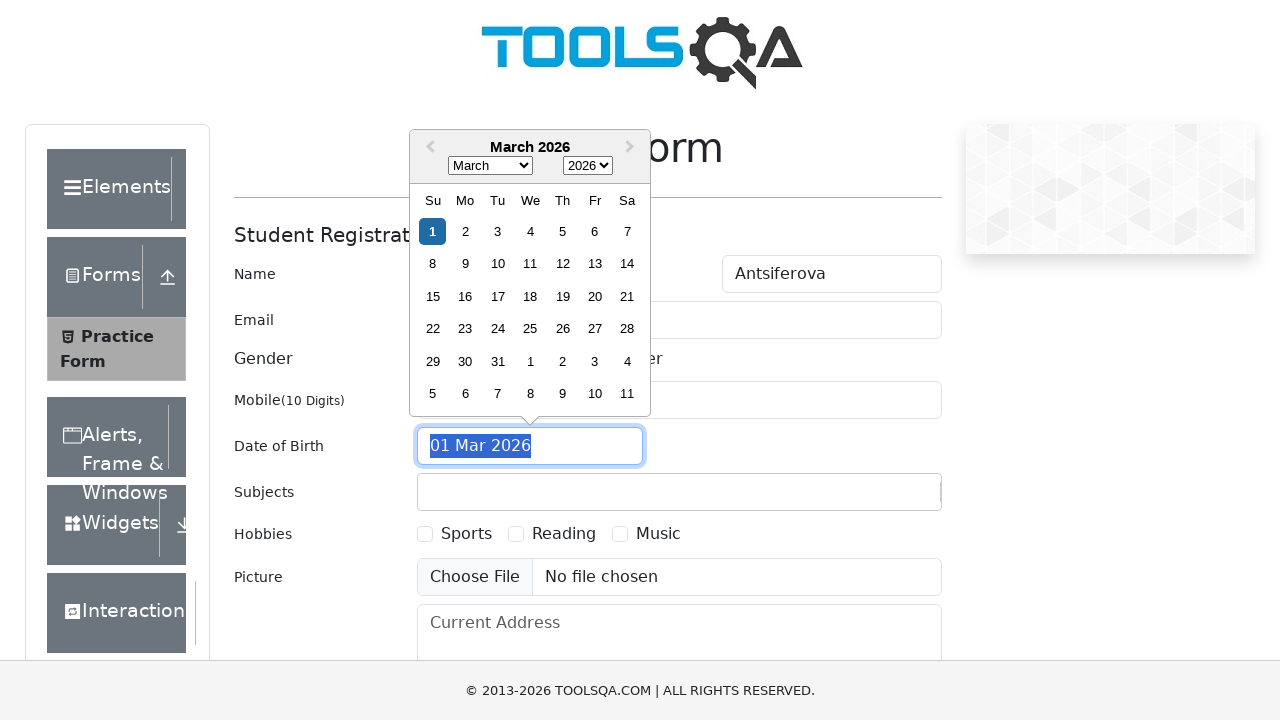

Typed date of birth '26 Nov 1983'
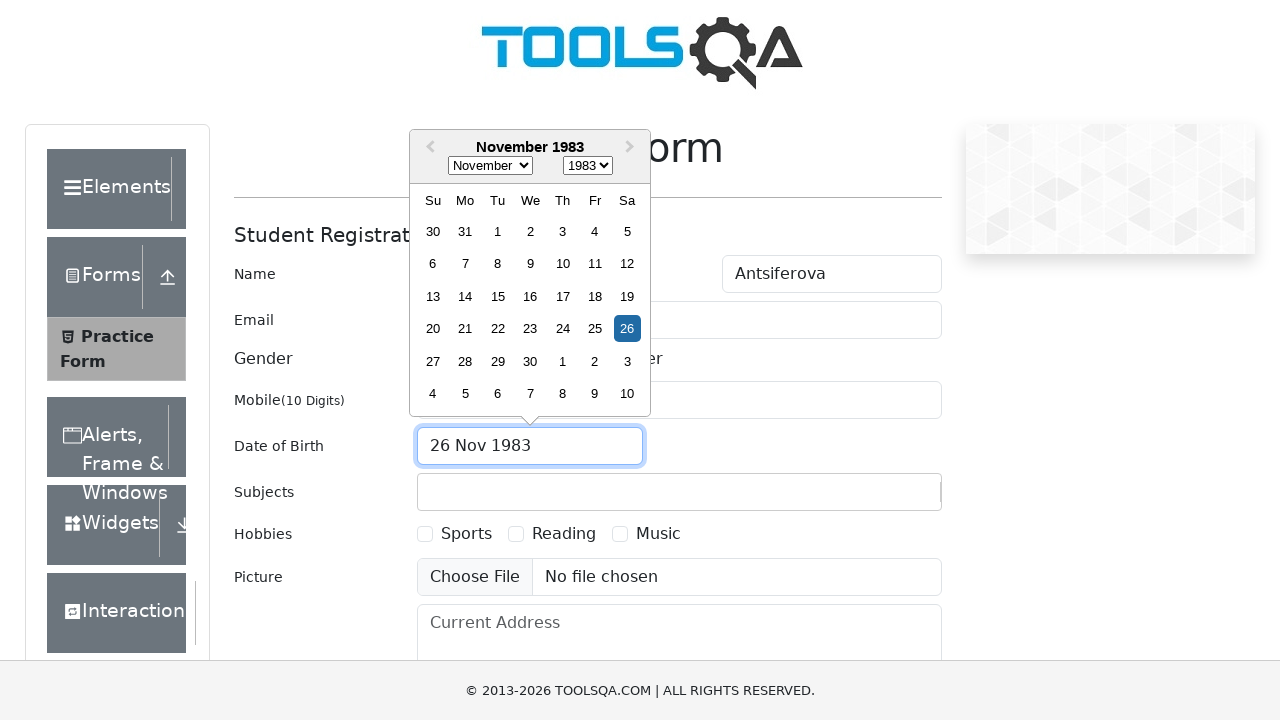

Pressed Enter to confirm date of birth
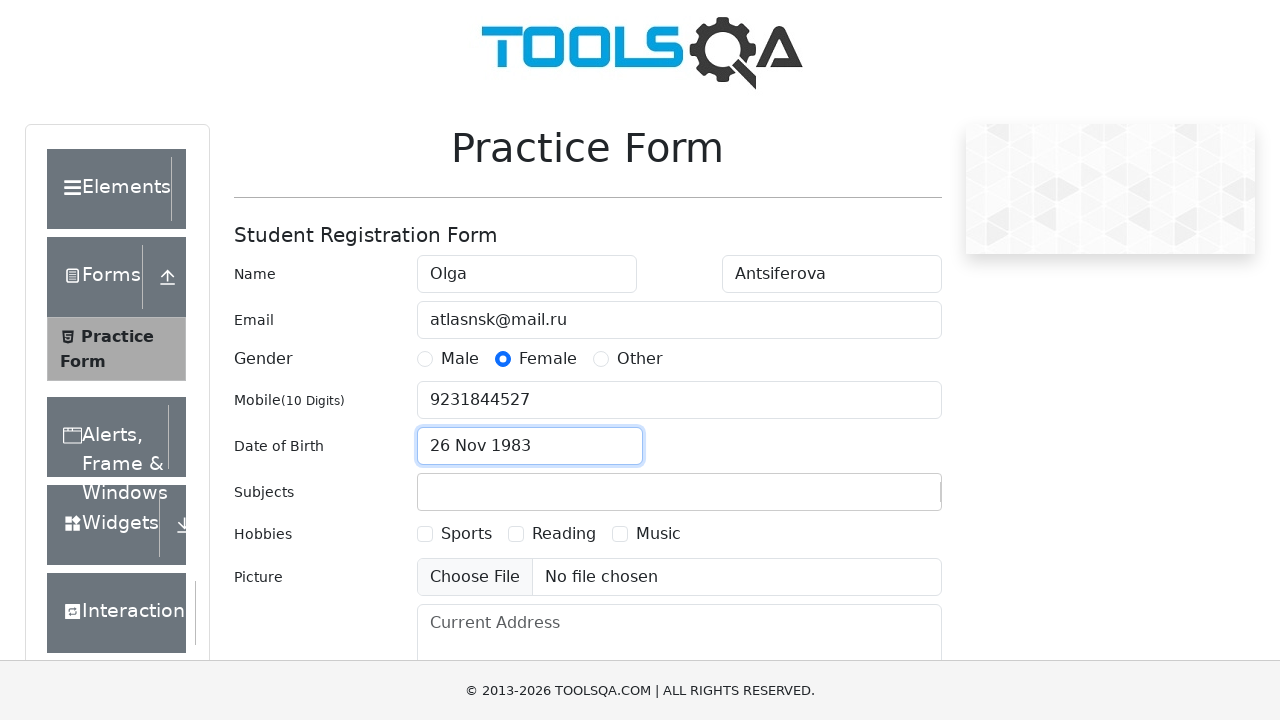

Filled subjects field with 'Chemistry' on #subjectsInput
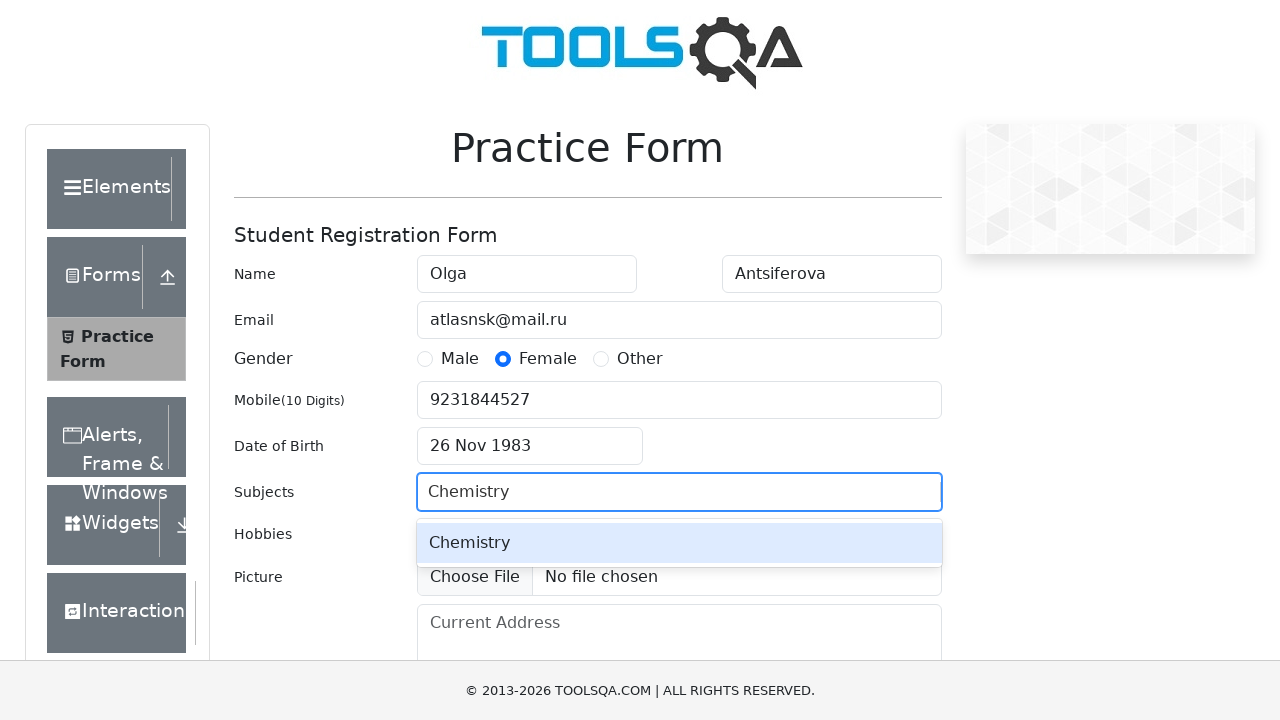

Pressed Enter to select Chemistry subject
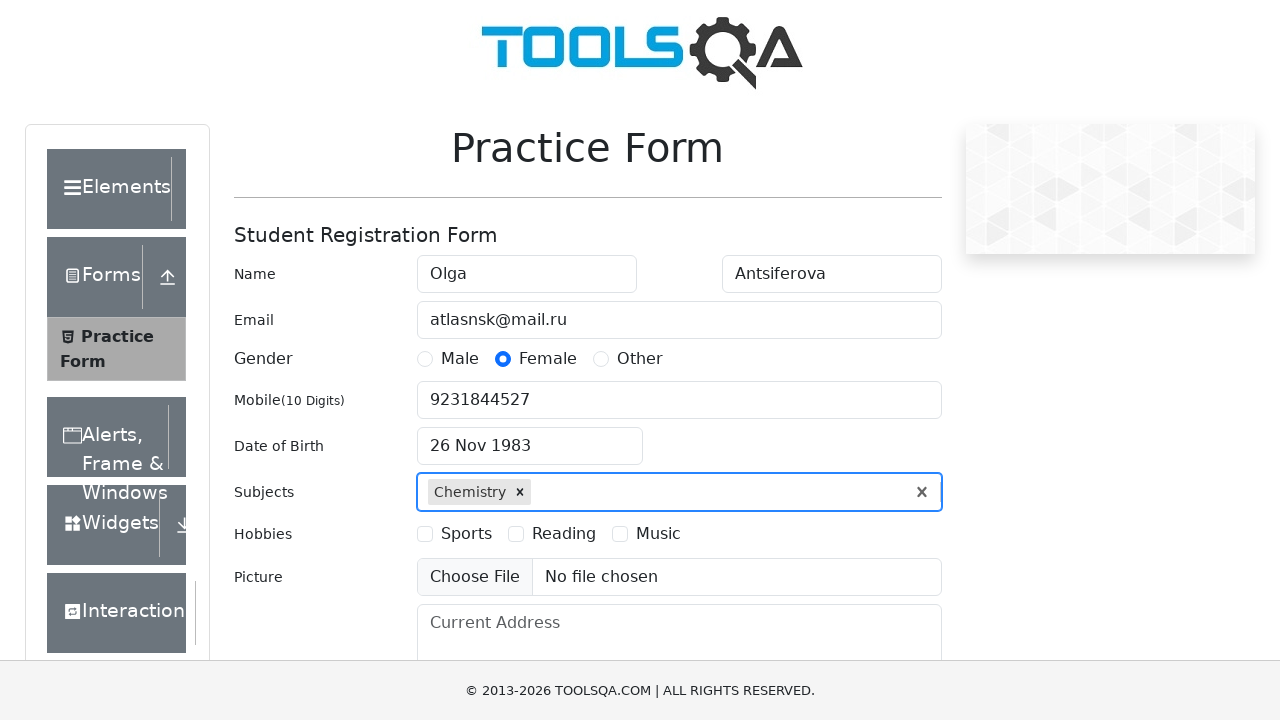

Selected Sports hobby checkbox at (466, 534) on xpath=//*[@id='hobbiesWrapper']/div[2]/div[1]/label
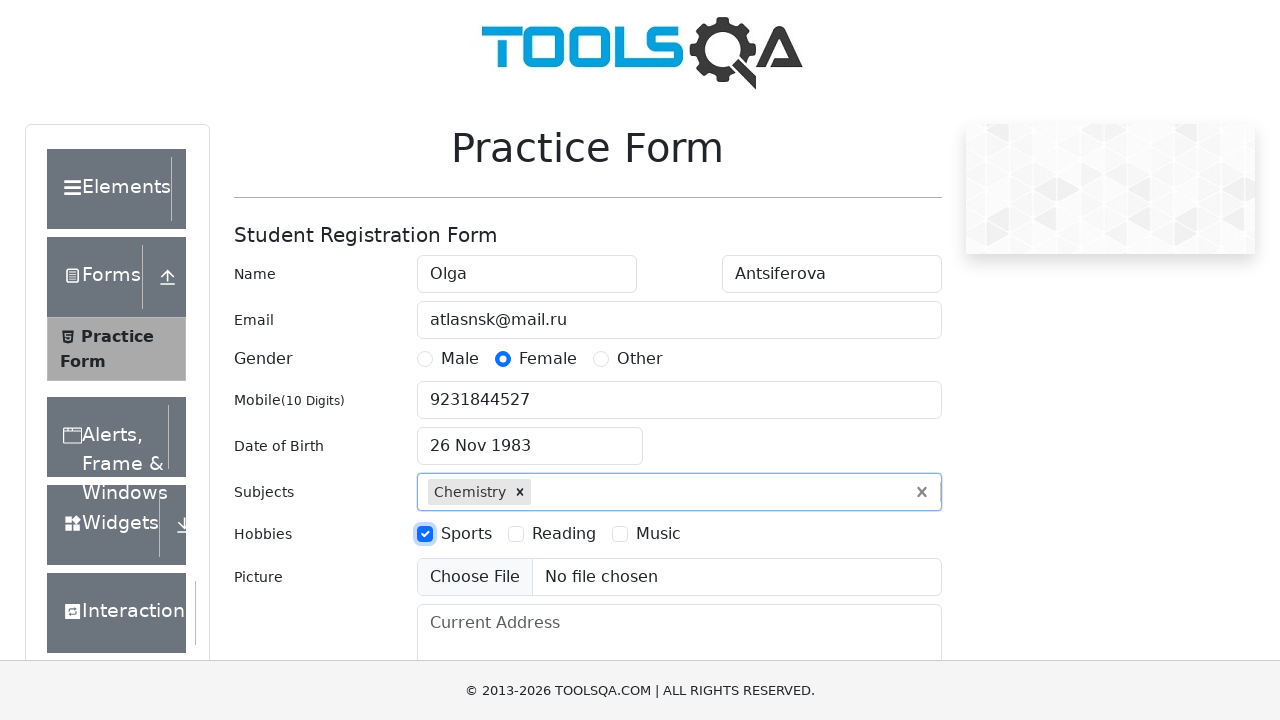

Filled current address field with 'Novosibirsk' on #currentAddress
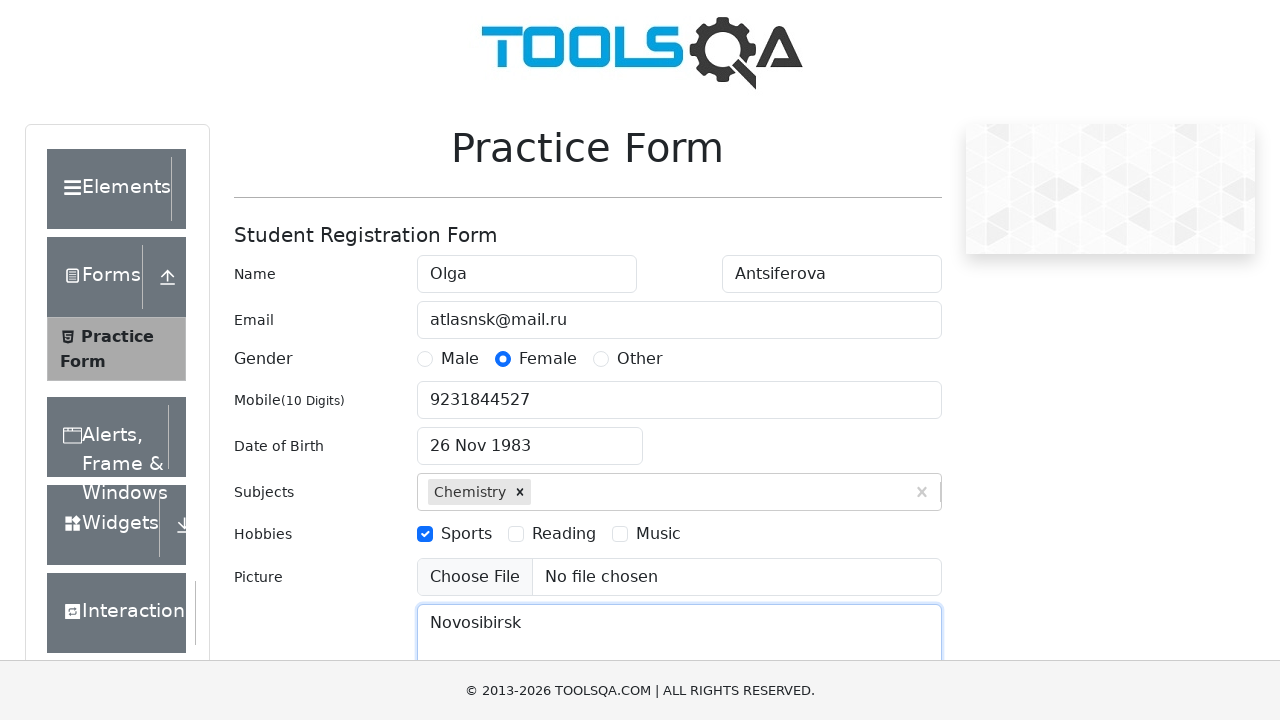

Filled state field with 'NCR' on #react-select-3-input
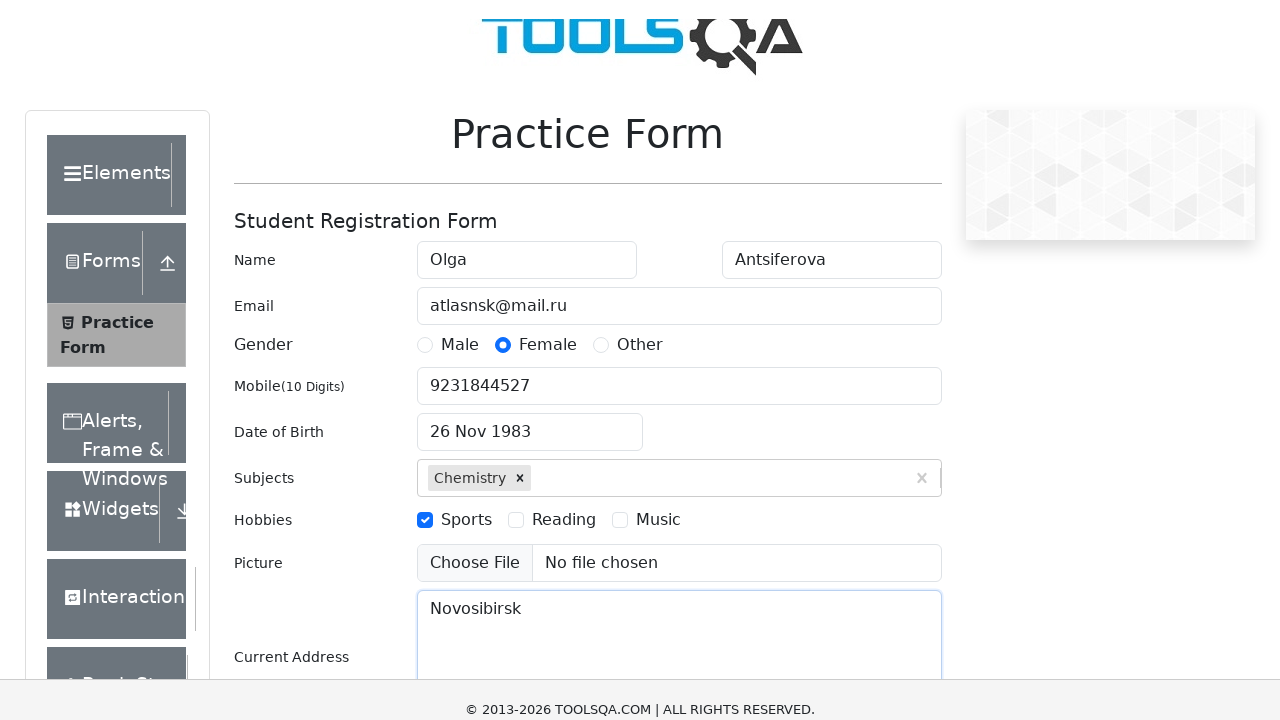

Pressed Enter to select NCR state
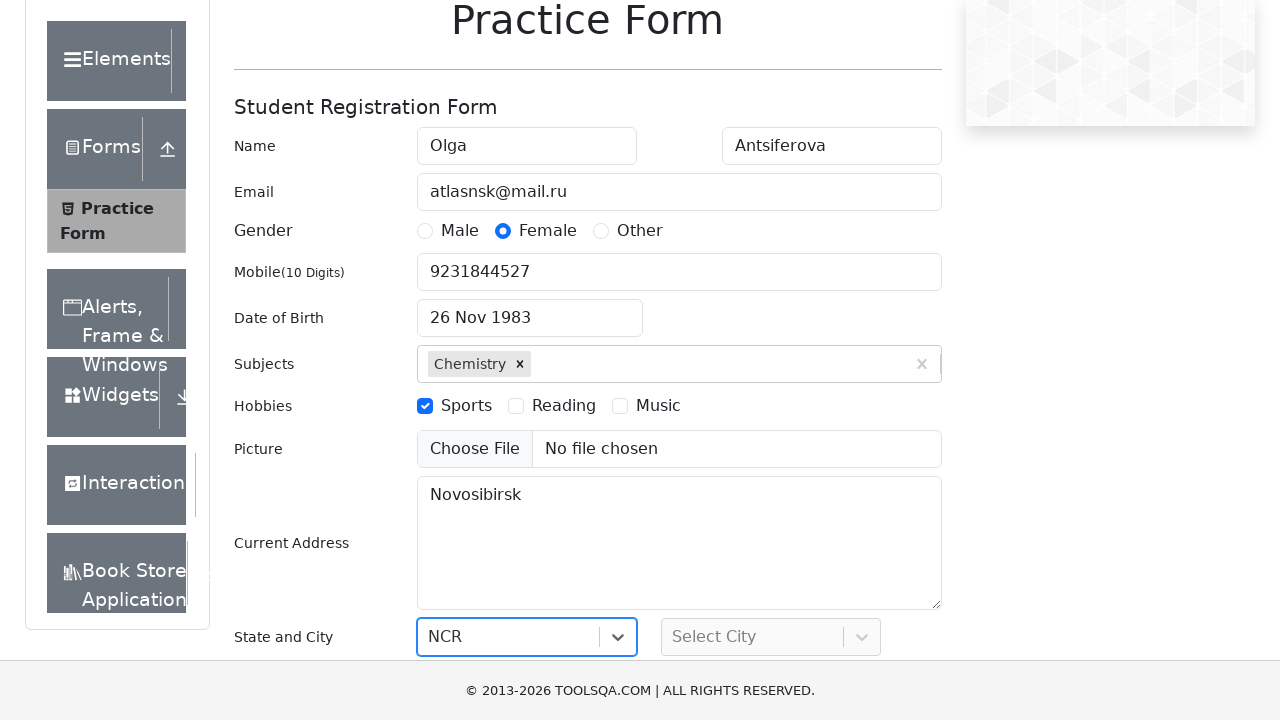

Filled city field with 'Noida' on #react-select-4-input
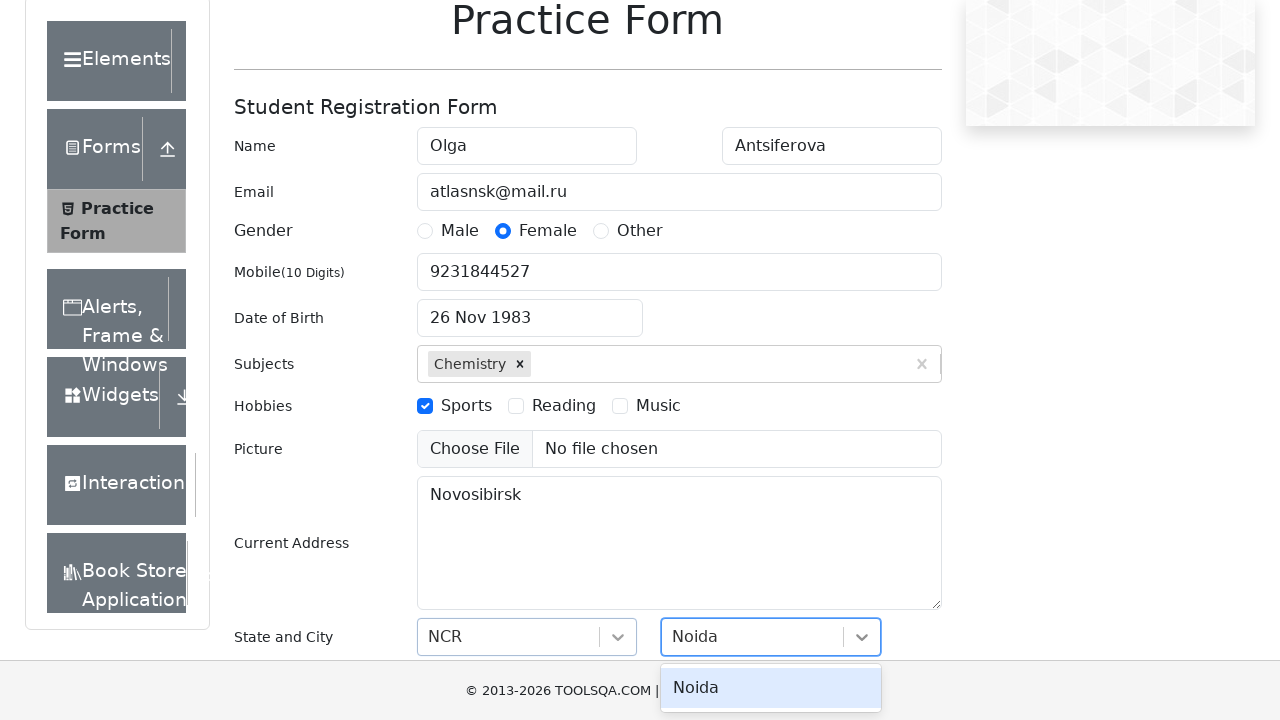

Pressed Enter to select Noida city
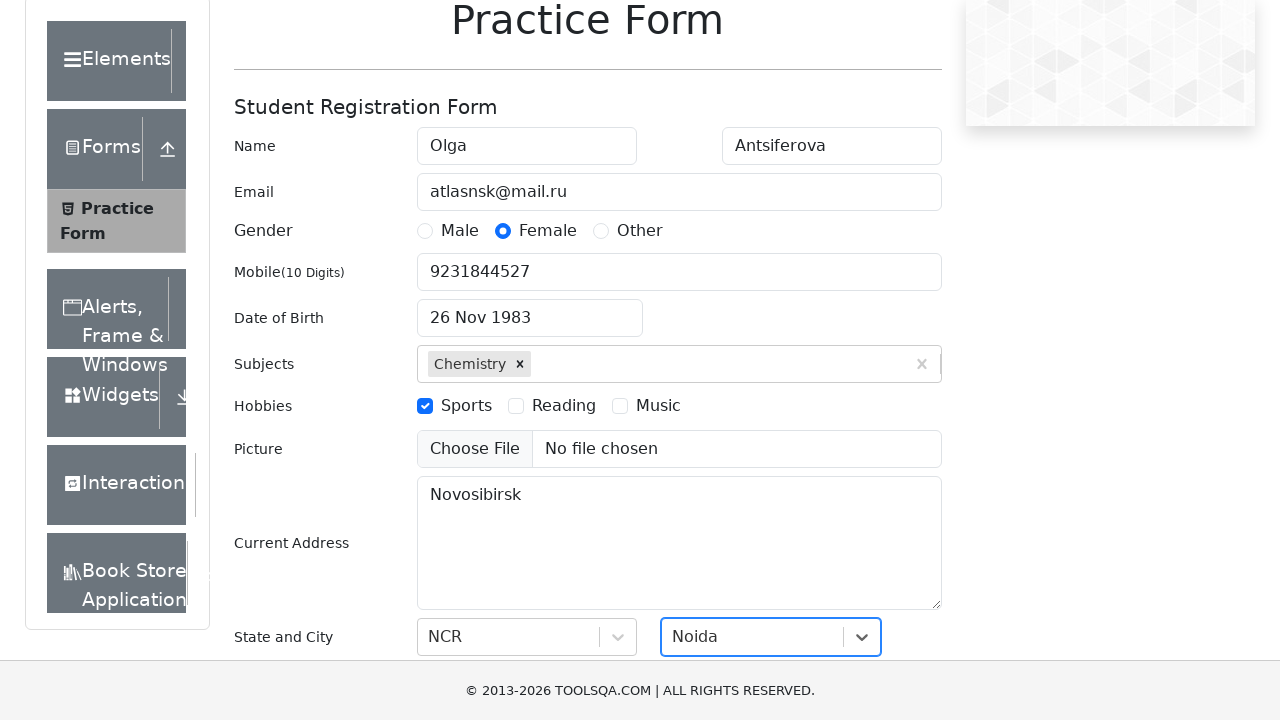

Clicked submit button to submit the form at (885, 499) on #submit
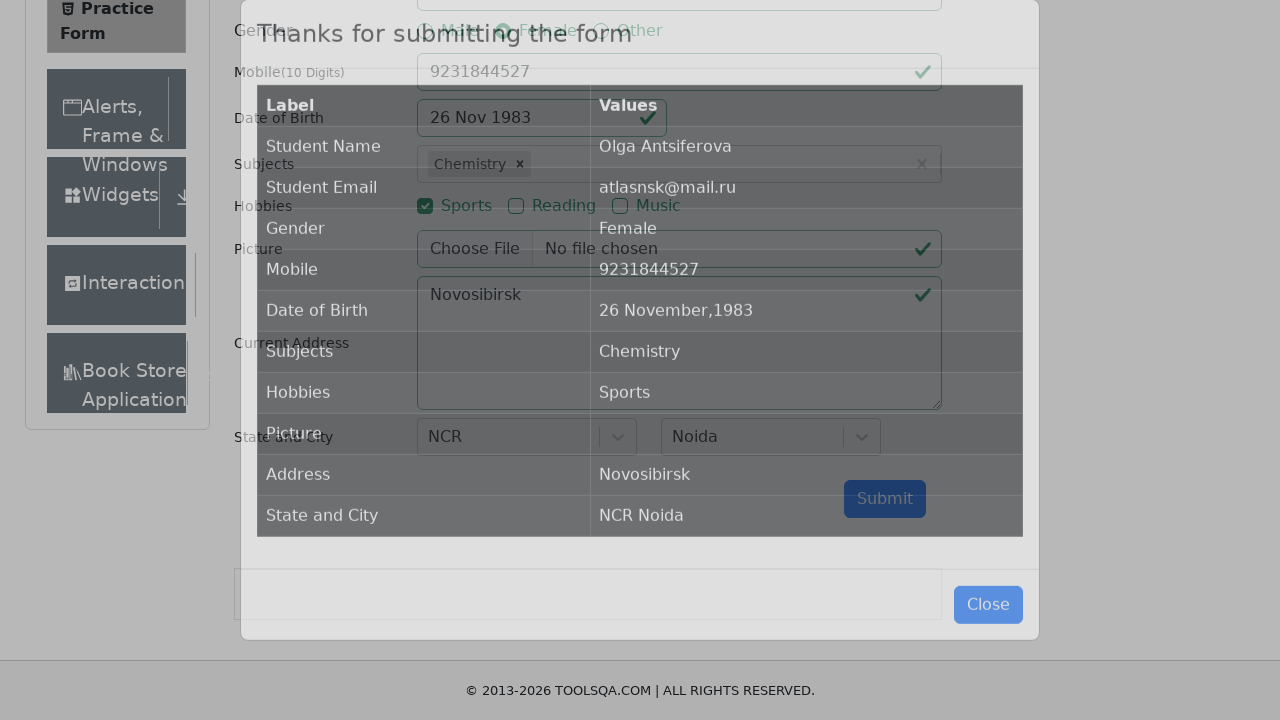

Confirmation modal appeared
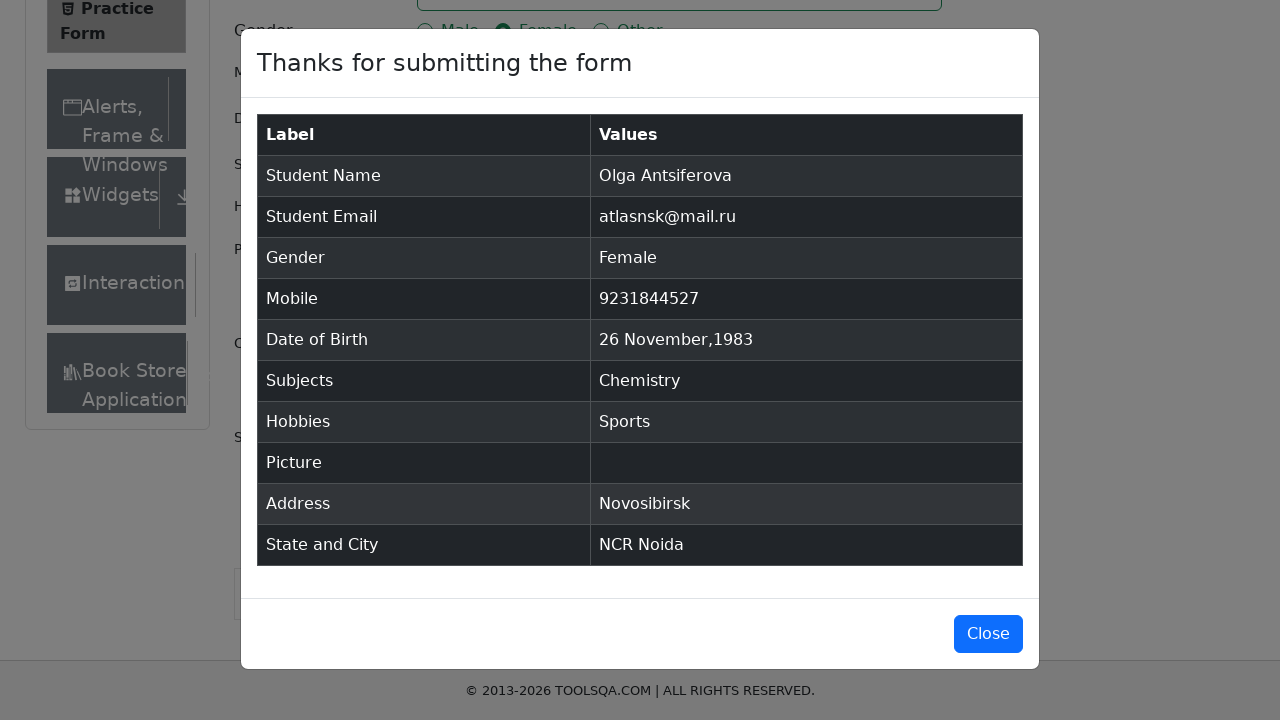

Retrieved student name from confirmation modal: 'Olga Antsiferova'
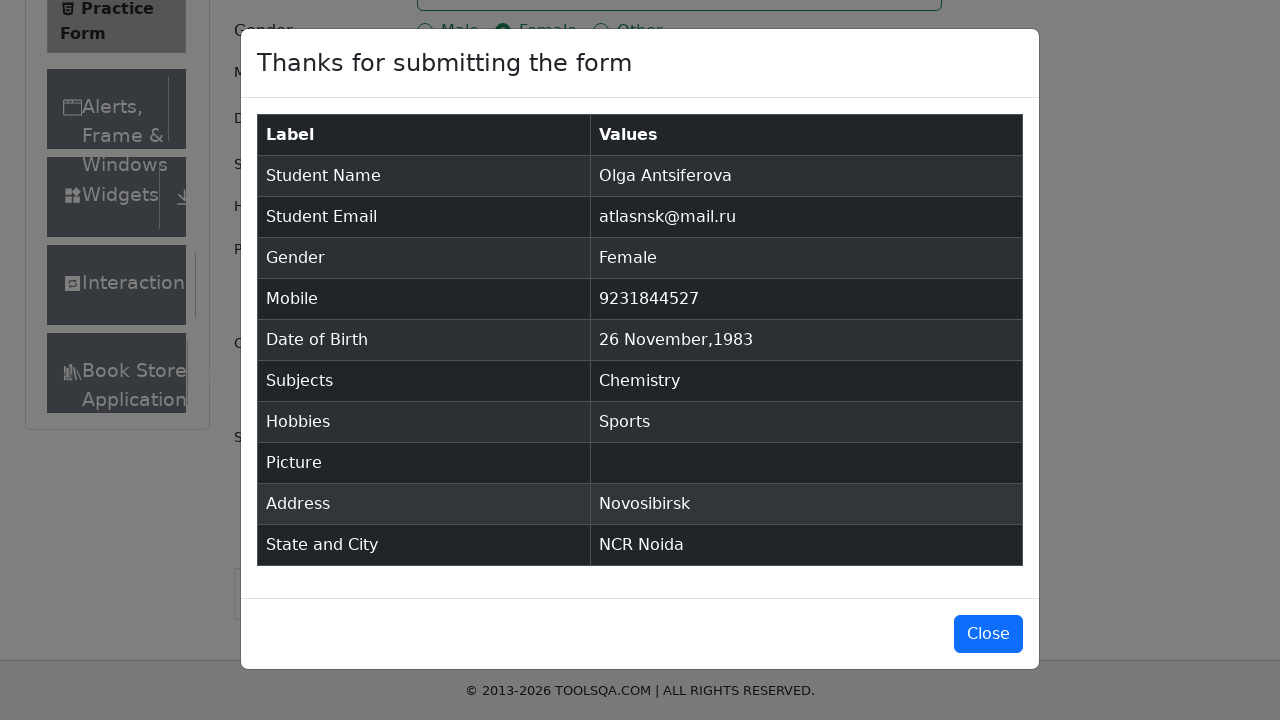

Verified student name matches 'Olga Antsiferova'
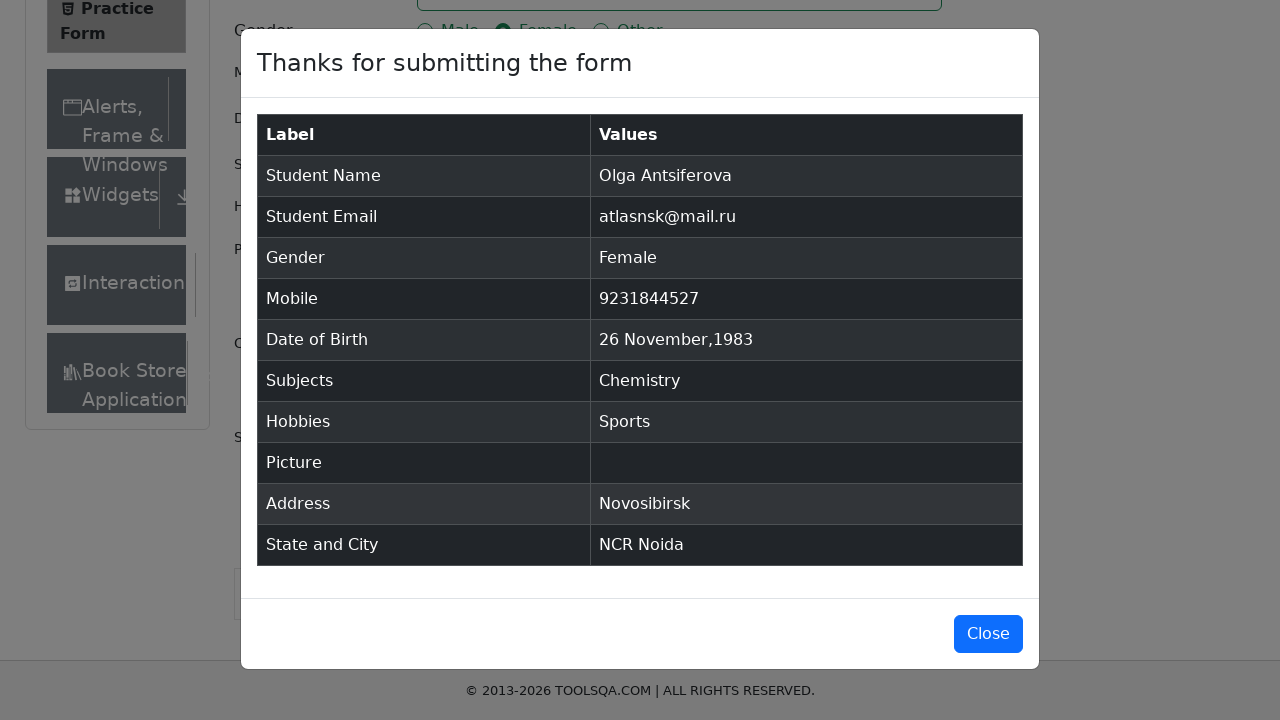

Retrieved student email from confirmation modal: 'atlasnsk@mail.ru'
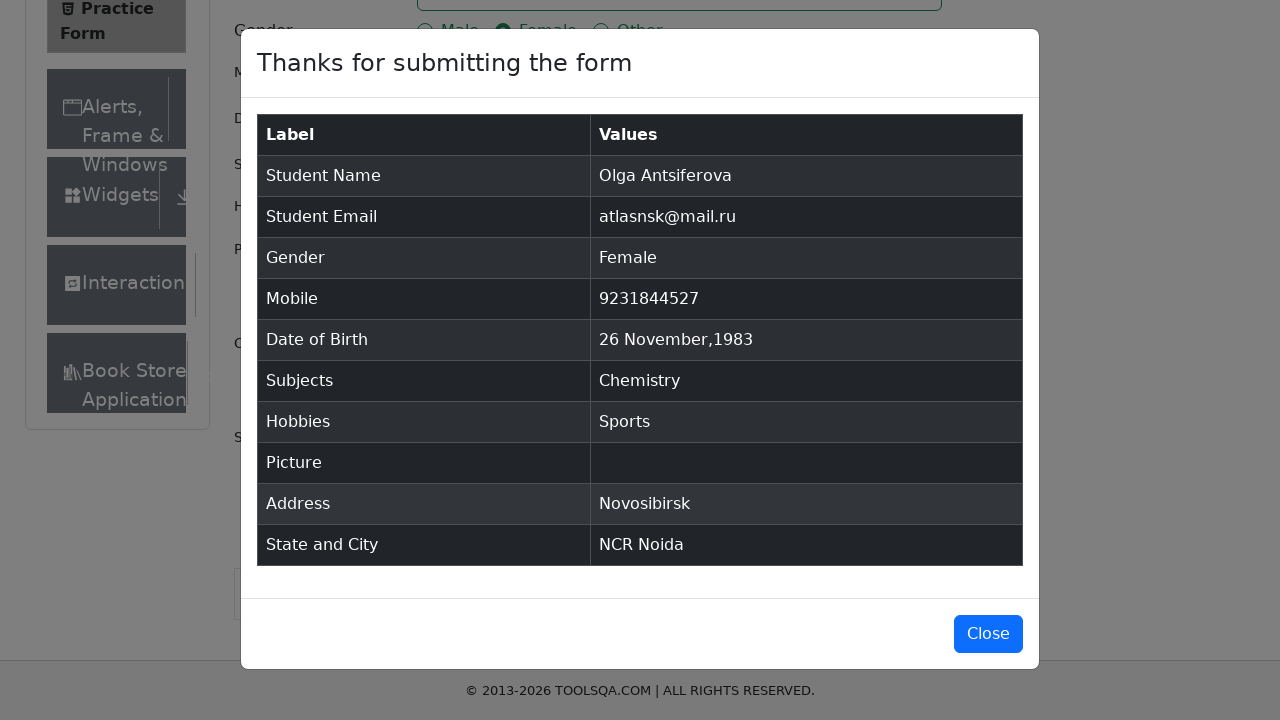

Verified student email matches 'atlasnsk@mail.ru'
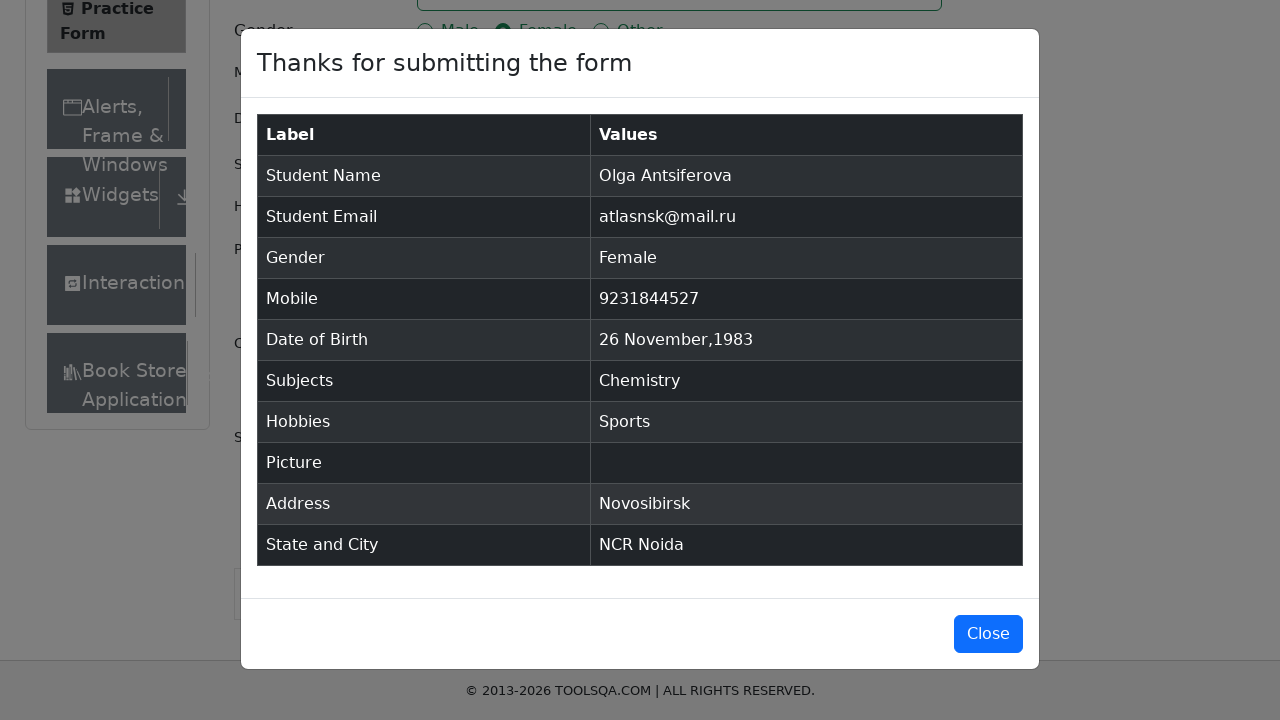

Retrieved student gender from confirmation modal: 'Female'
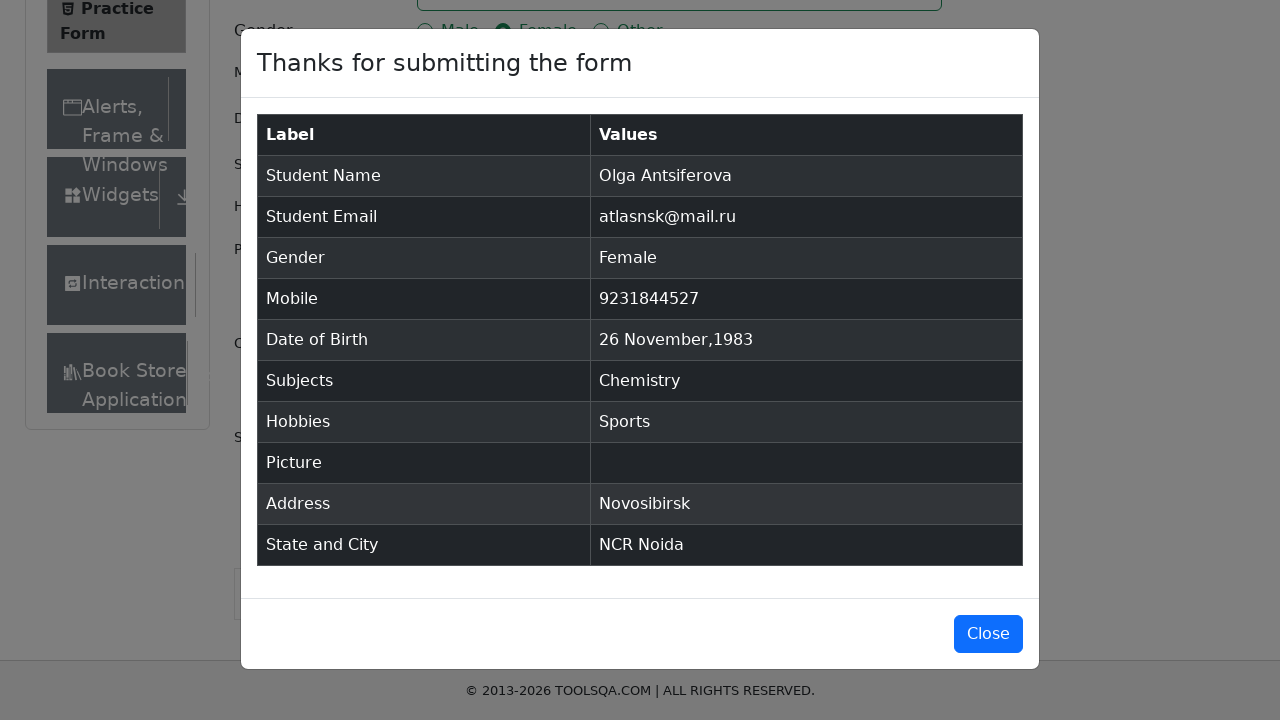

Verified student gender matches 'Female'
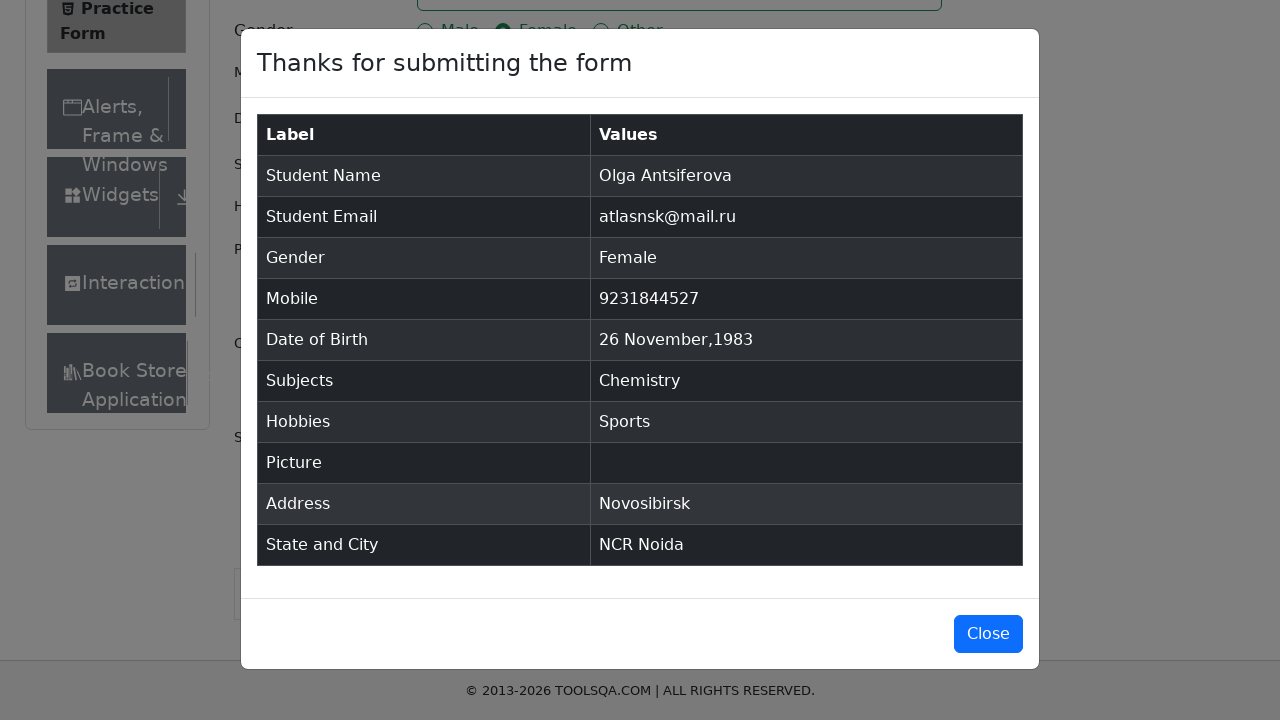

Retrieved student phone from confirmation modal: '9231844527'
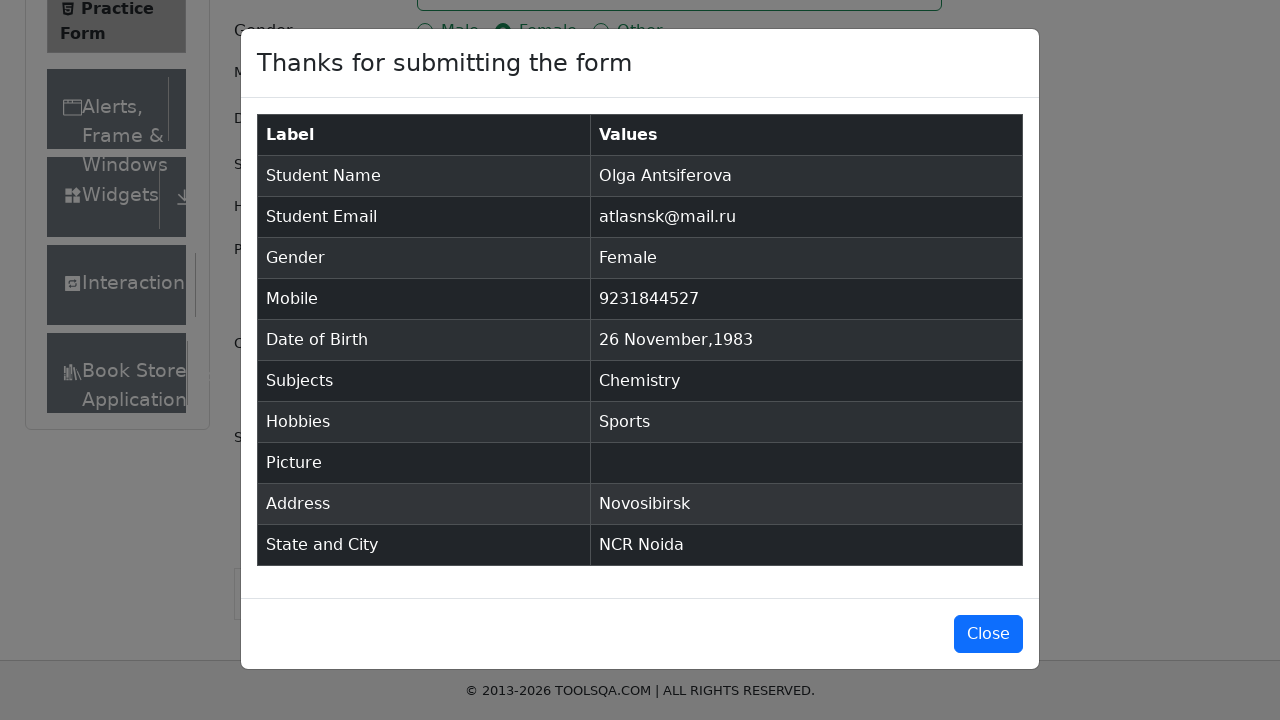

Verified student phone matches '9231844527'
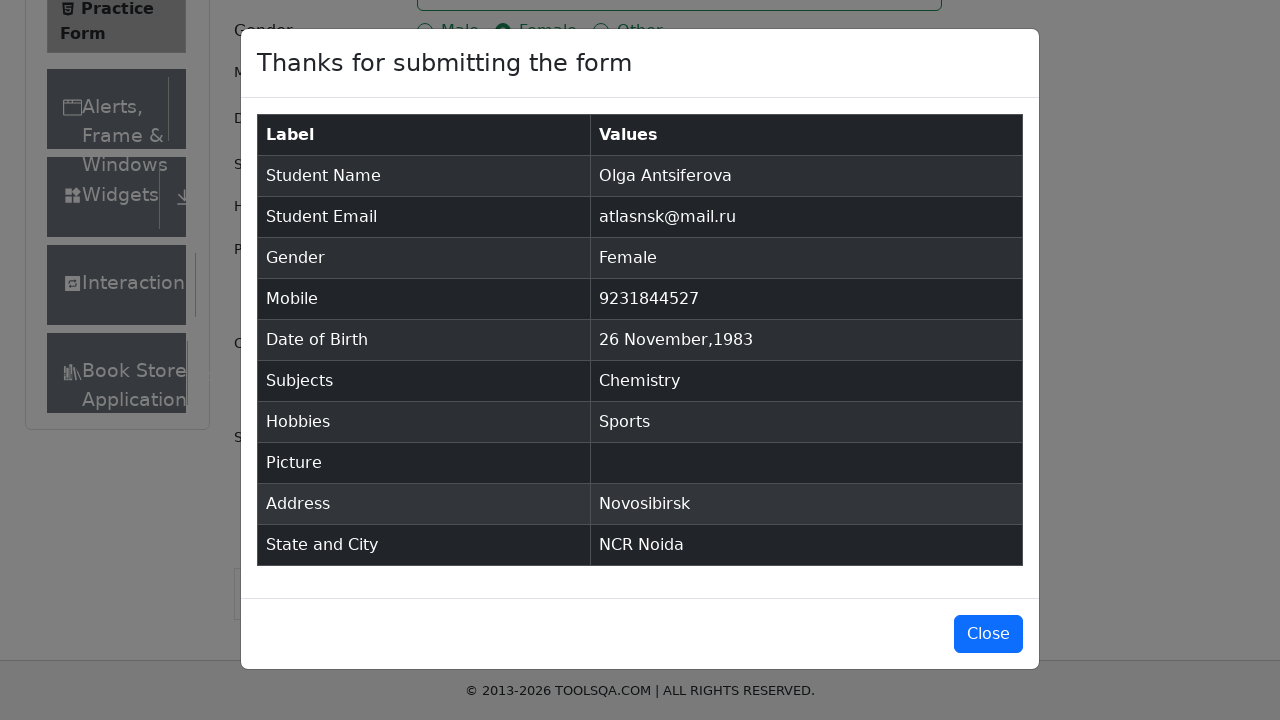

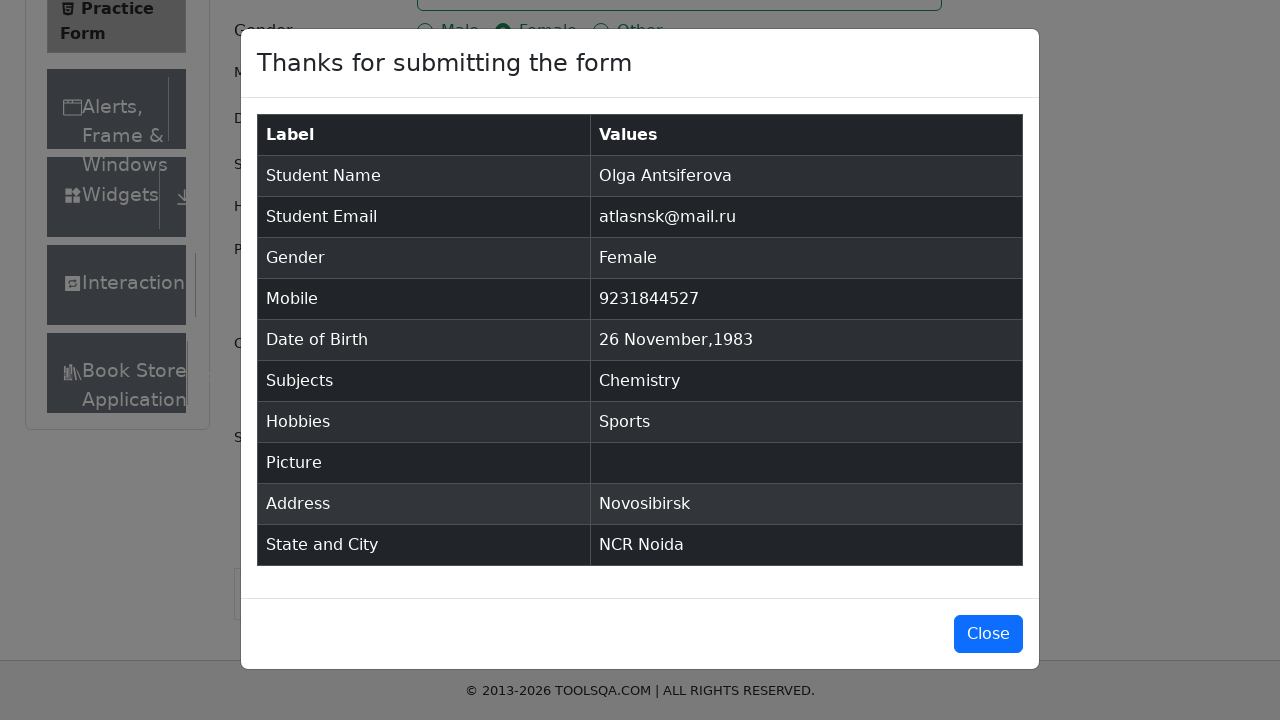